Tests select dropdown functionality by selecting an option by index

Starting URL: https://codenboxautomationlab.com/practice/

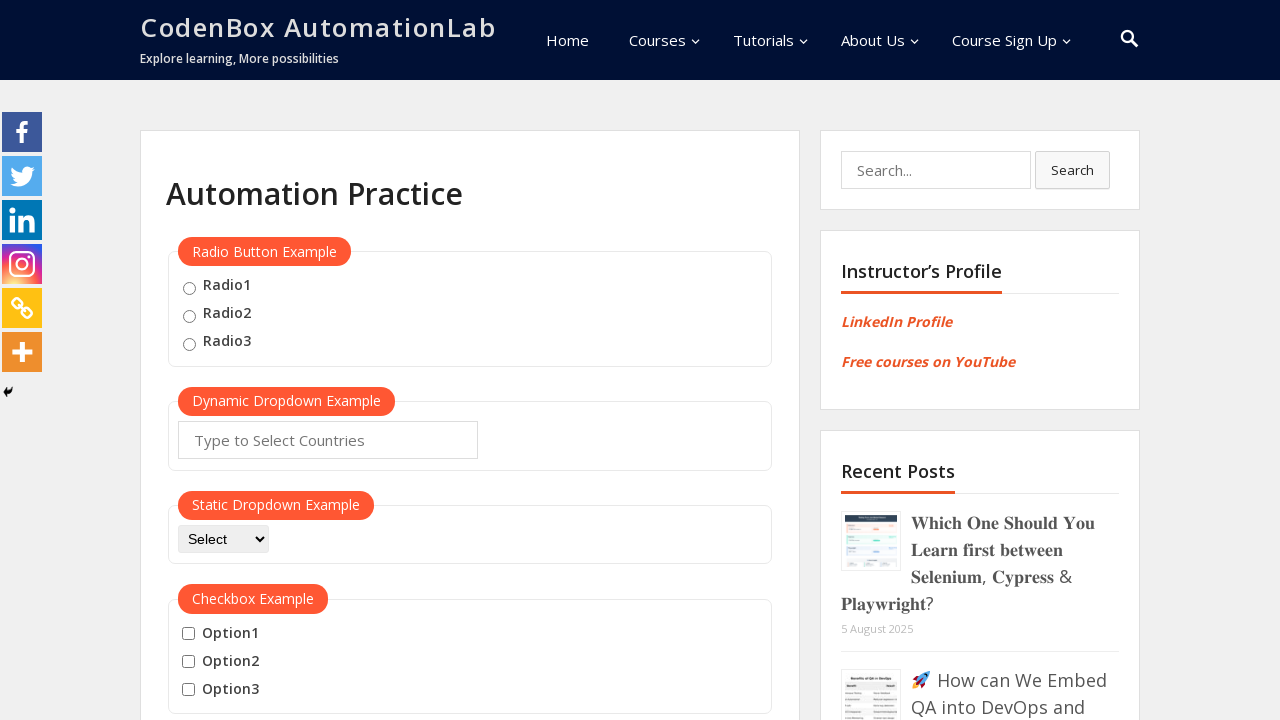

Selected option at index 2 from dropdown (Option2) on #dropdown-class-example
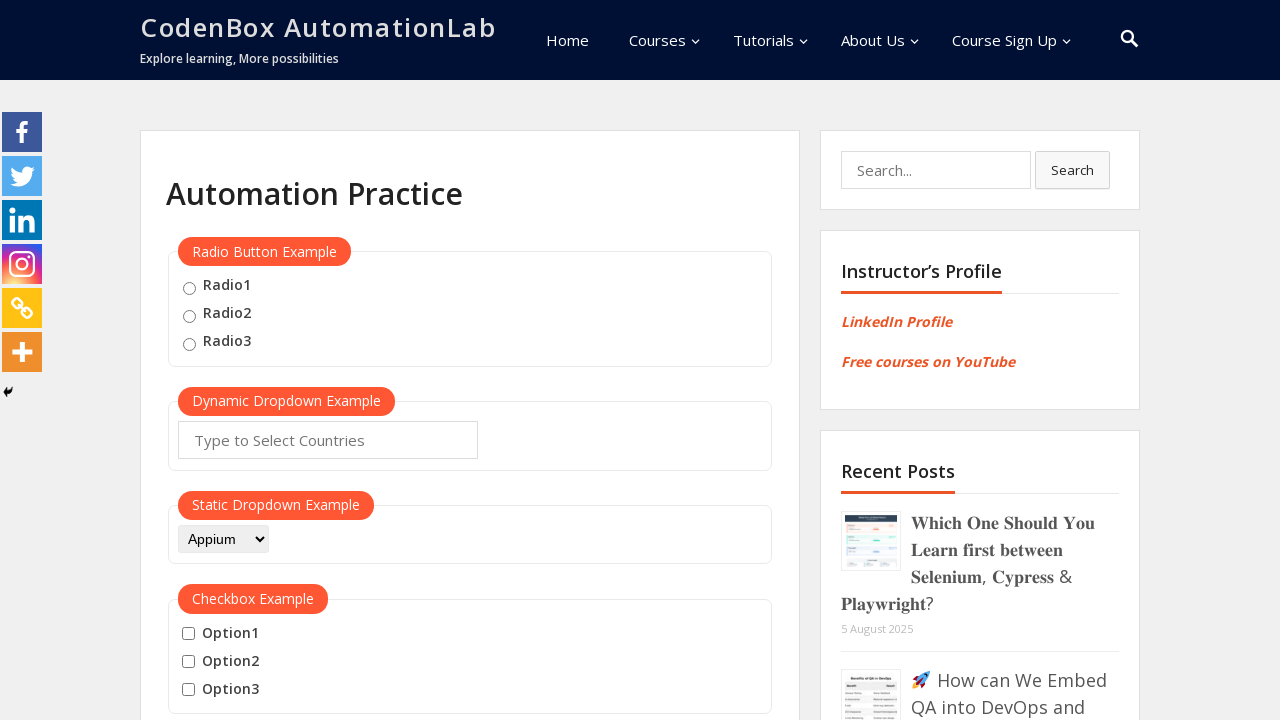

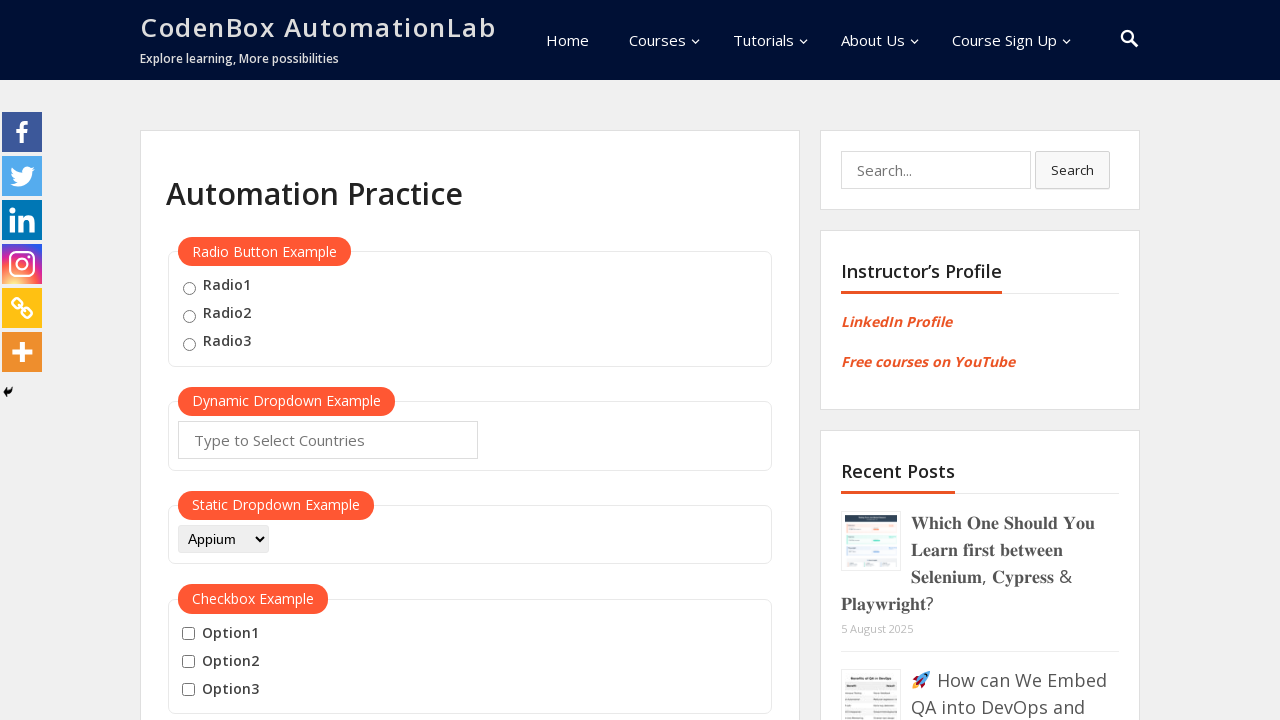